Tests jQuery UI tooltip functionality by switching to a demo iframe, hovering over an age input field to trigger the tooltip, and verifying the tooltip text appears correctly.

Starting URL: https://jqueryui.com/tooltip/

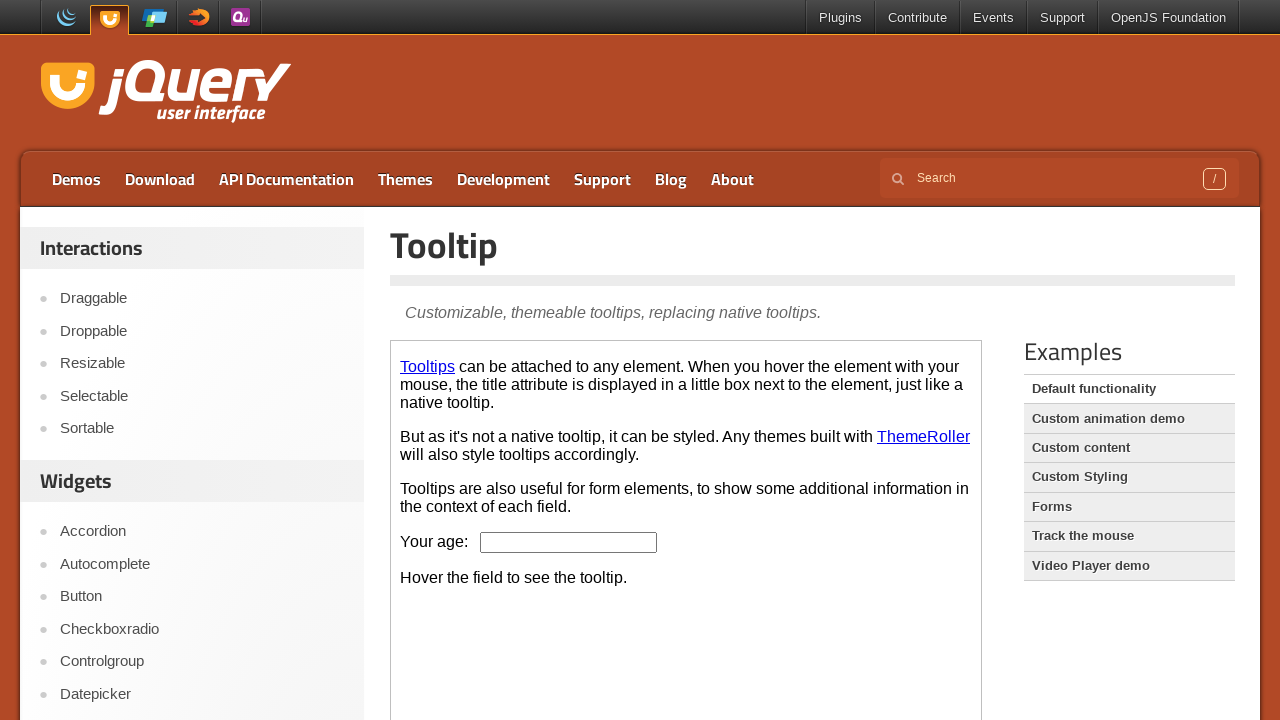

Located the demo iframe
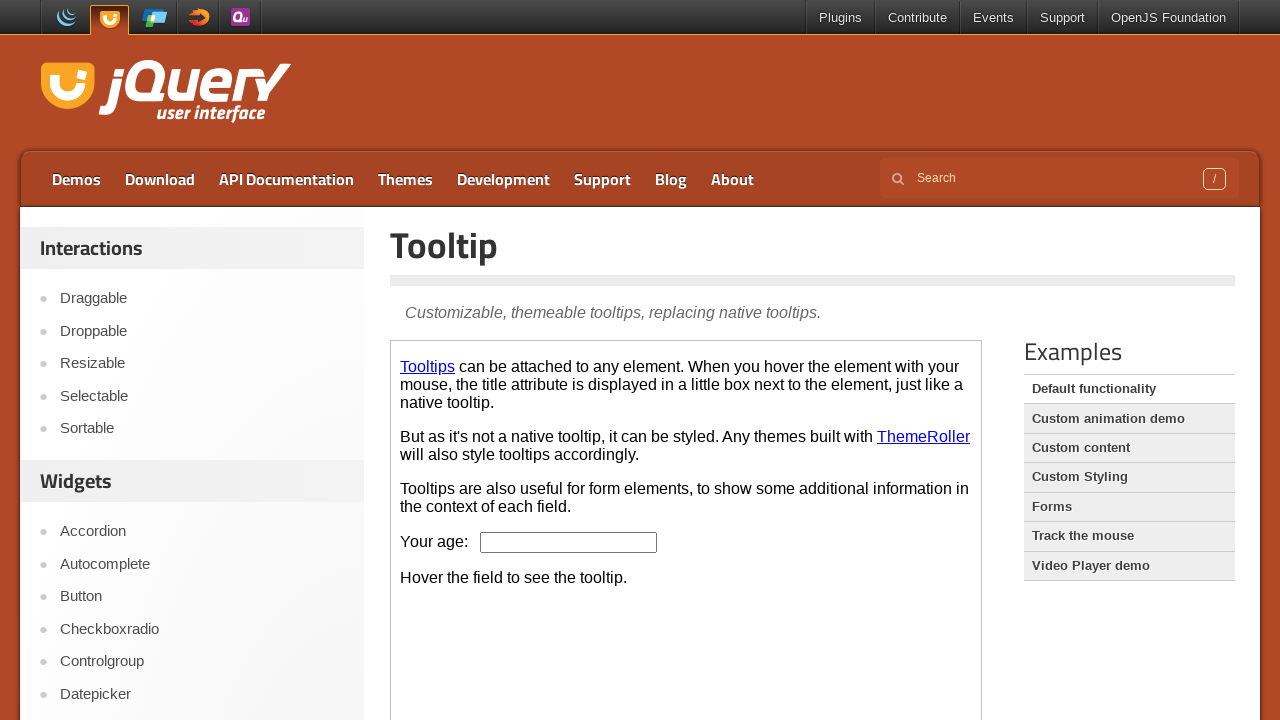

Located the age input field within the iframe
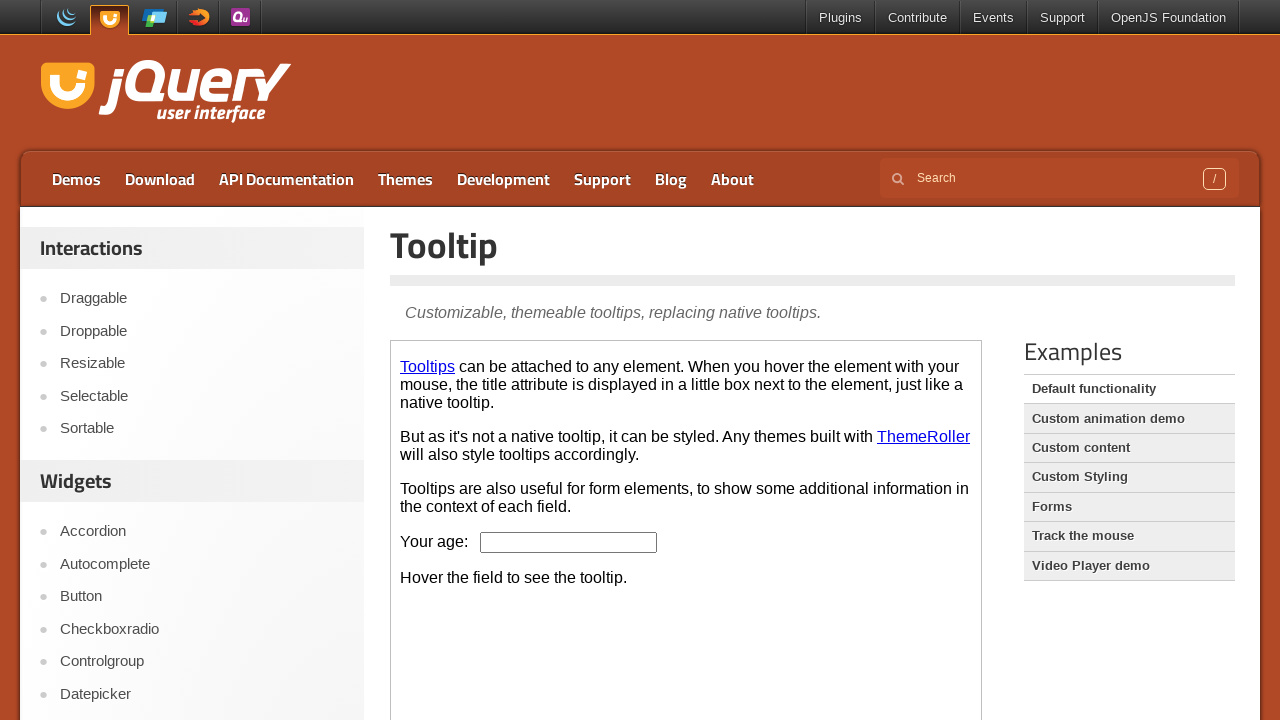

Age input field became visible
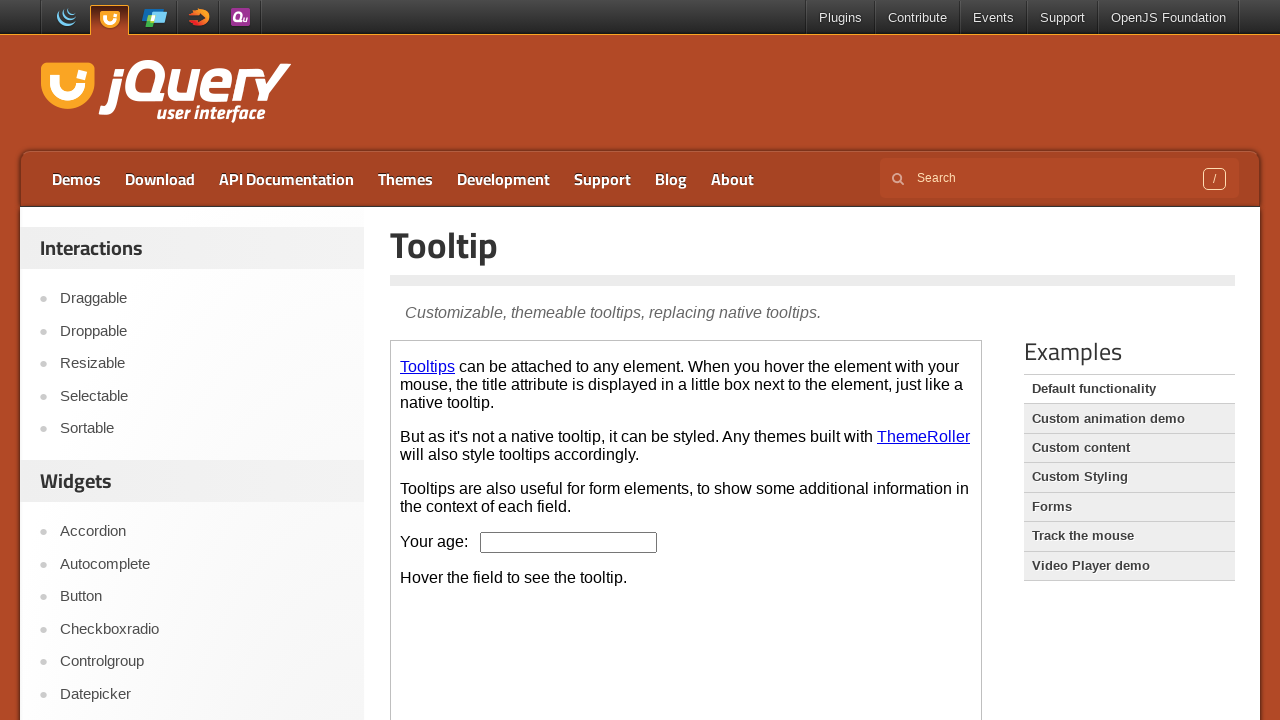

Hovered over the age input field to trigger tooltip at (569, 542) on .demo-frame >> internal:control=enter-frame >> #age
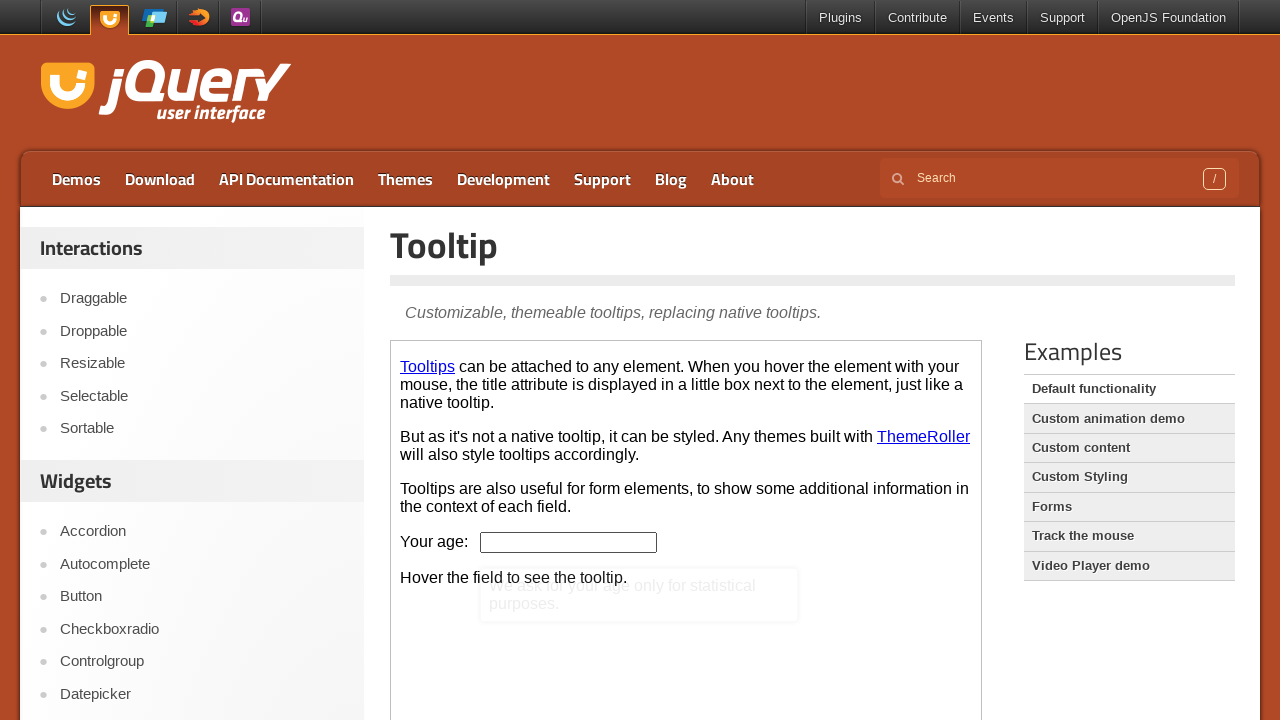

Located the tooltip element
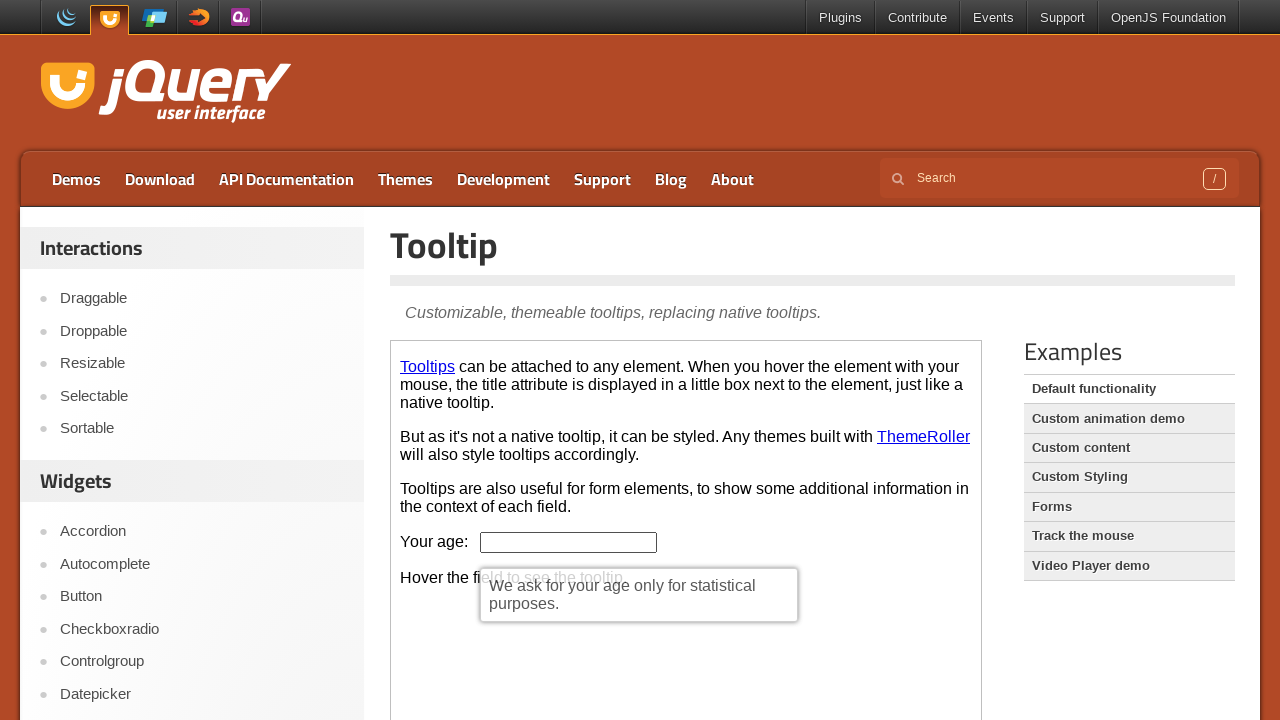

Tooltip became visible
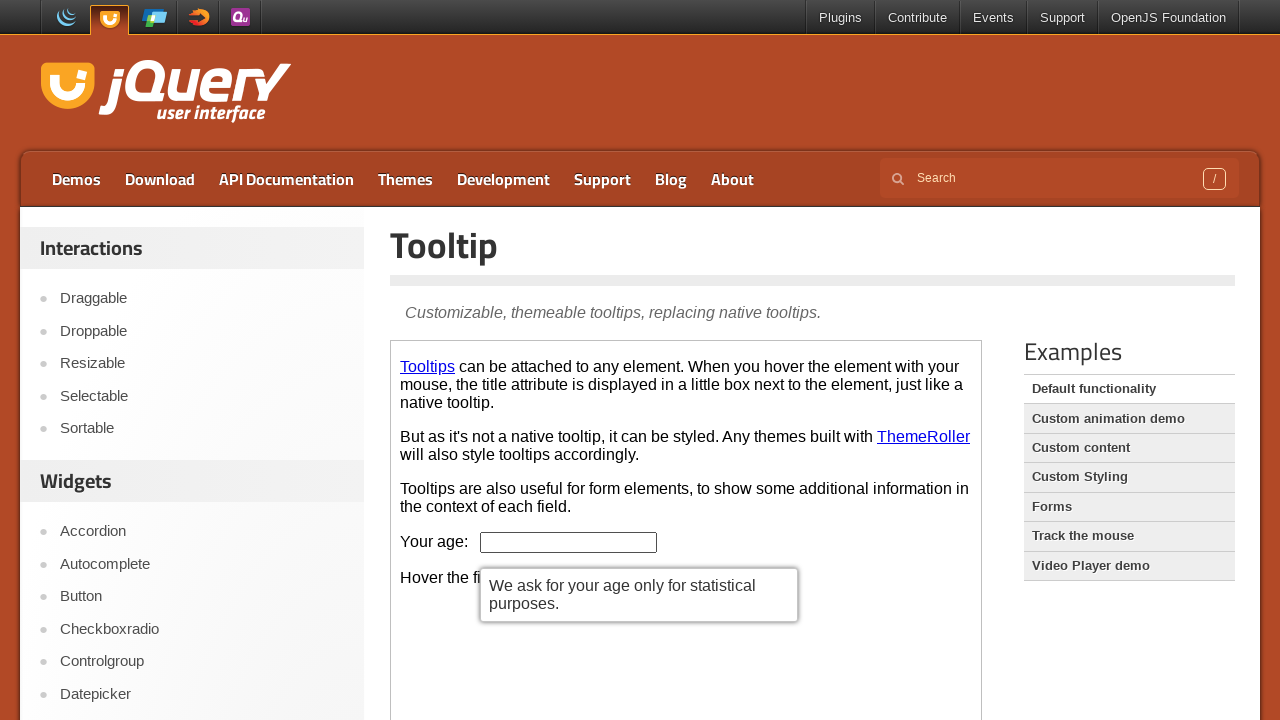

Retrieved tooltip text: 'We ask for your age only for statistical purposes.'
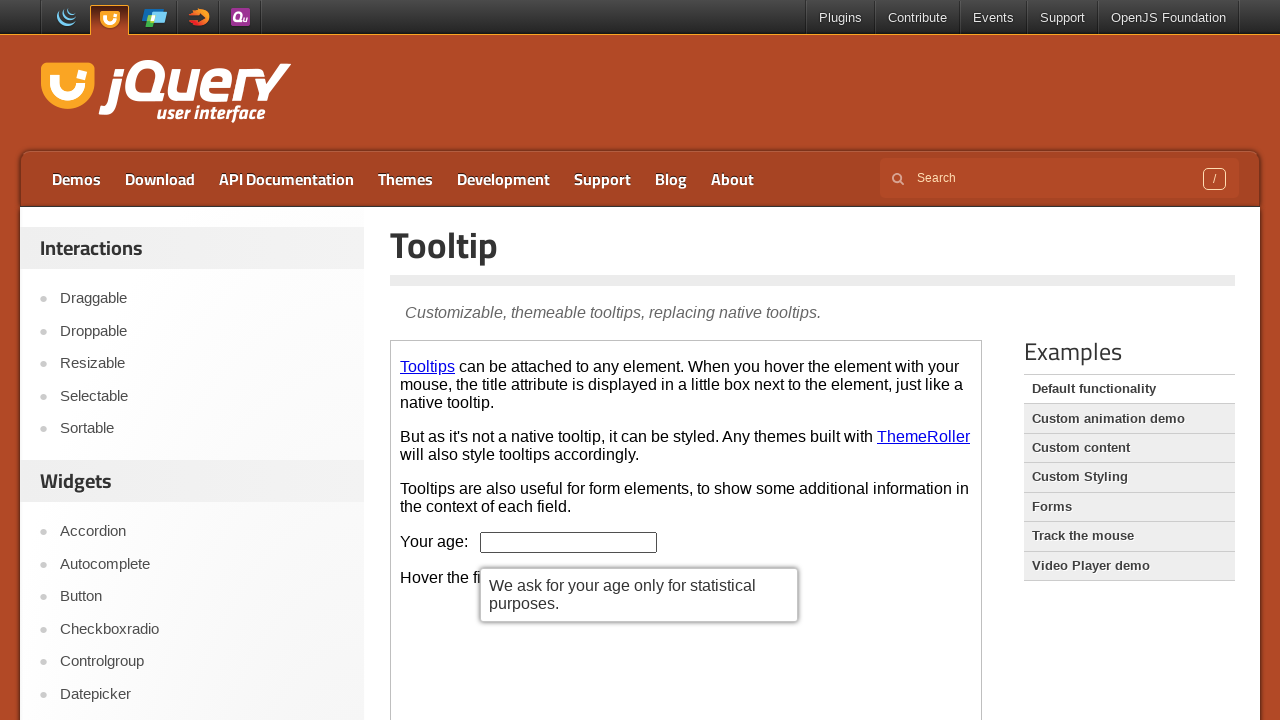

Verified tooltip text matches expected value
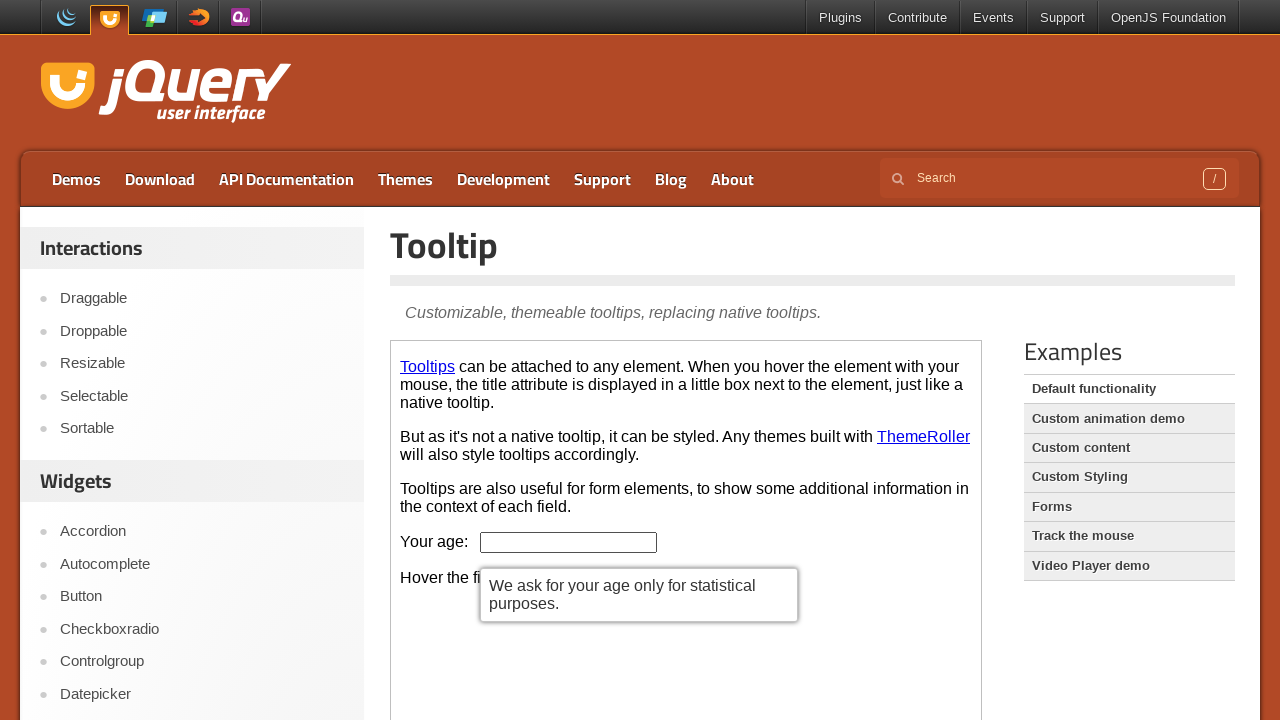

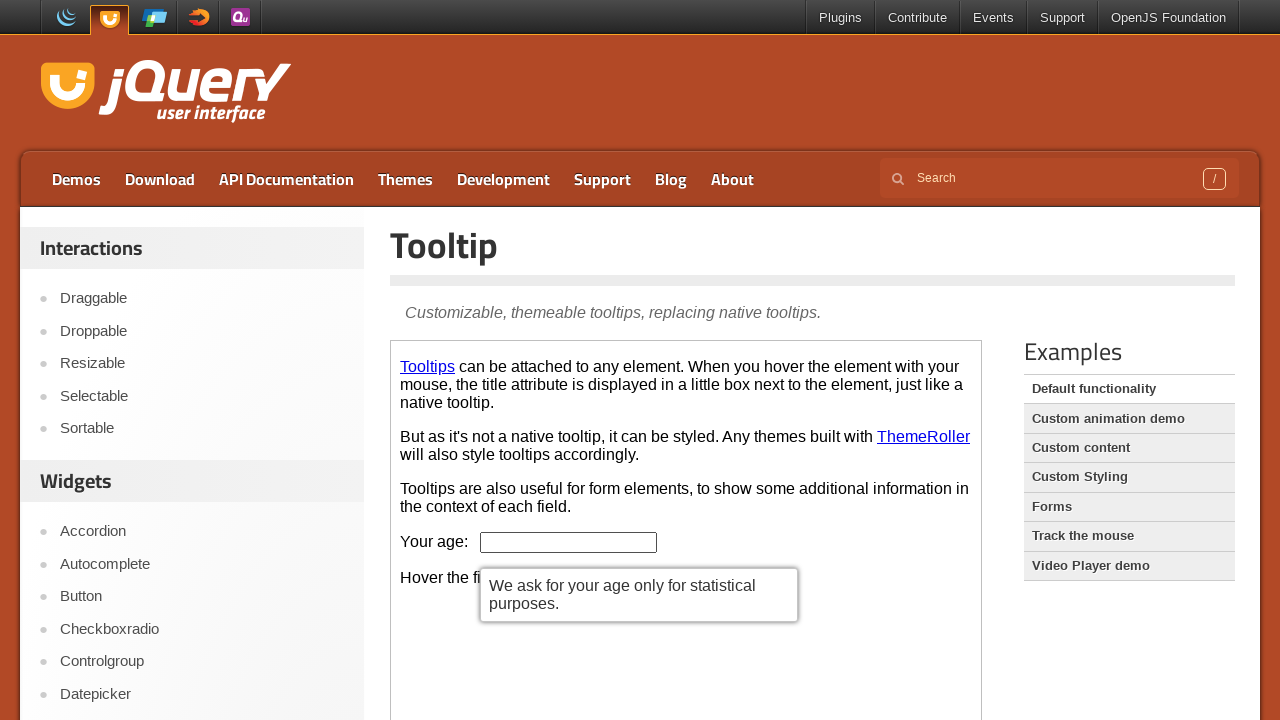